Tests YouTube search functionality by entering a search term and clicking the search button

Starting URL: https://www.youtube.com/

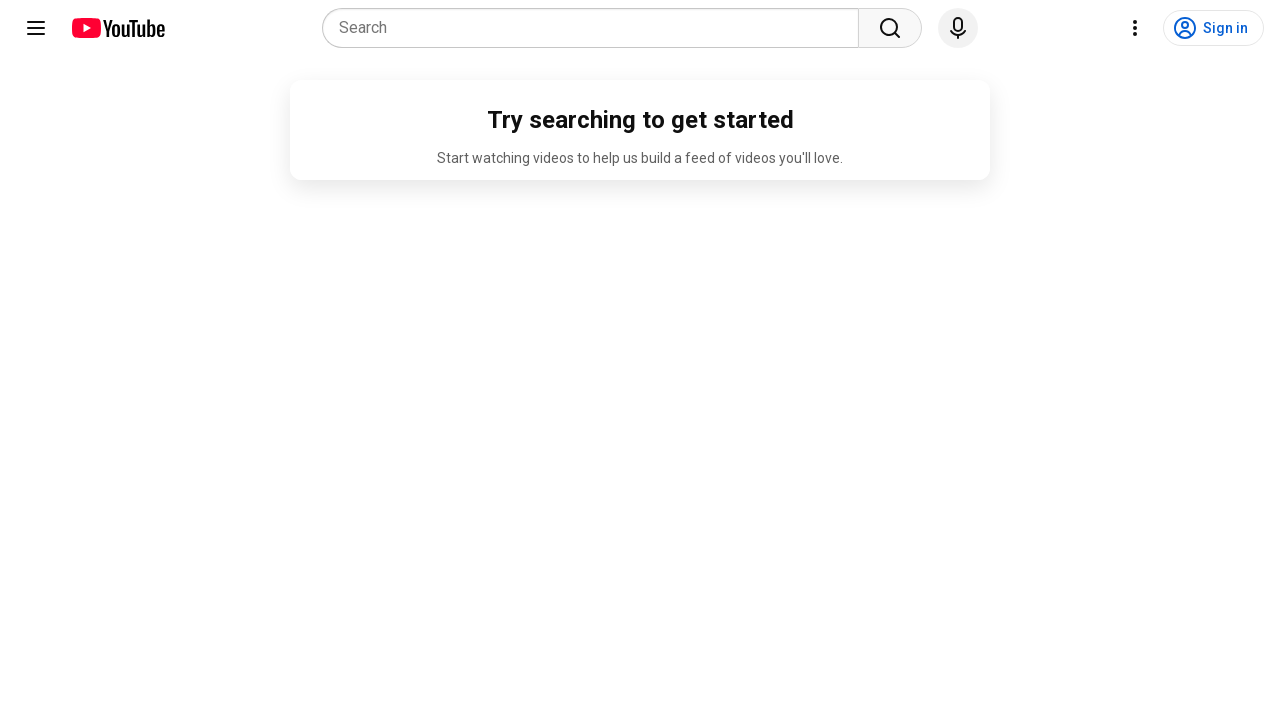

Filled search box with 'test' on internal:attr=[placeholder="Search"i]
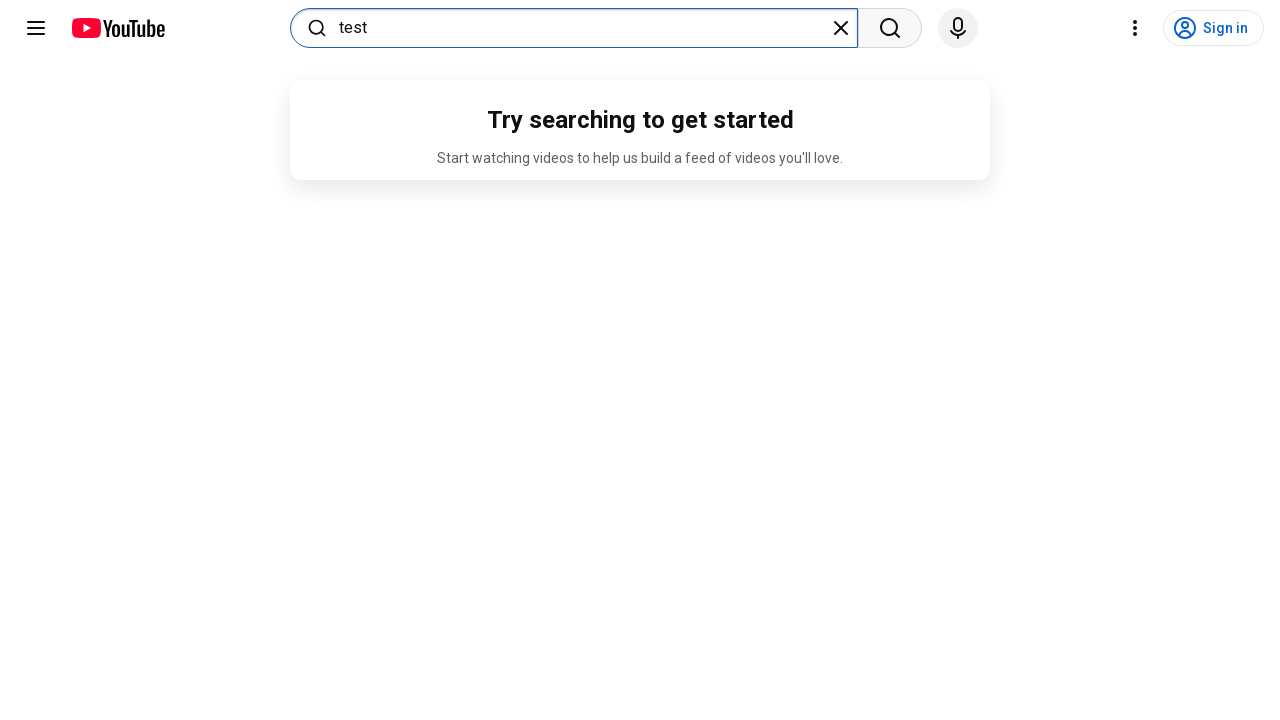

Clicked search button at (890, 28) on internal:role=button[name="Search"s]
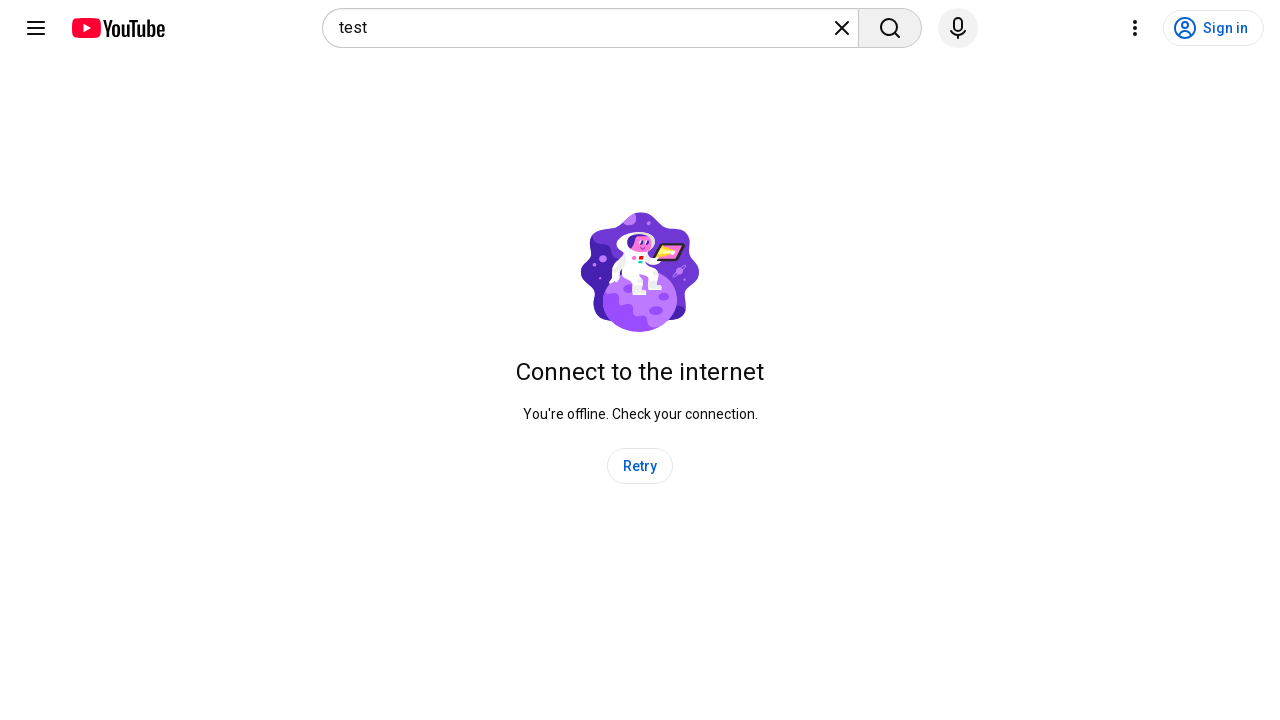

Waited for search results to load
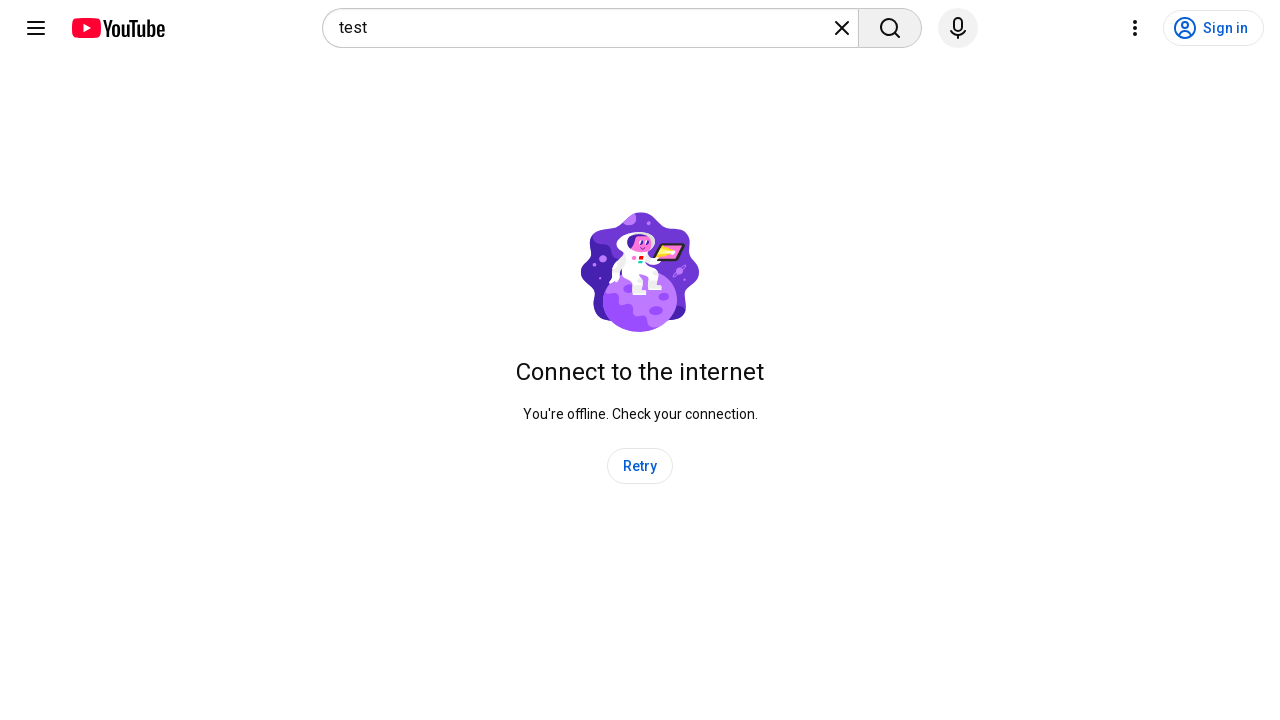

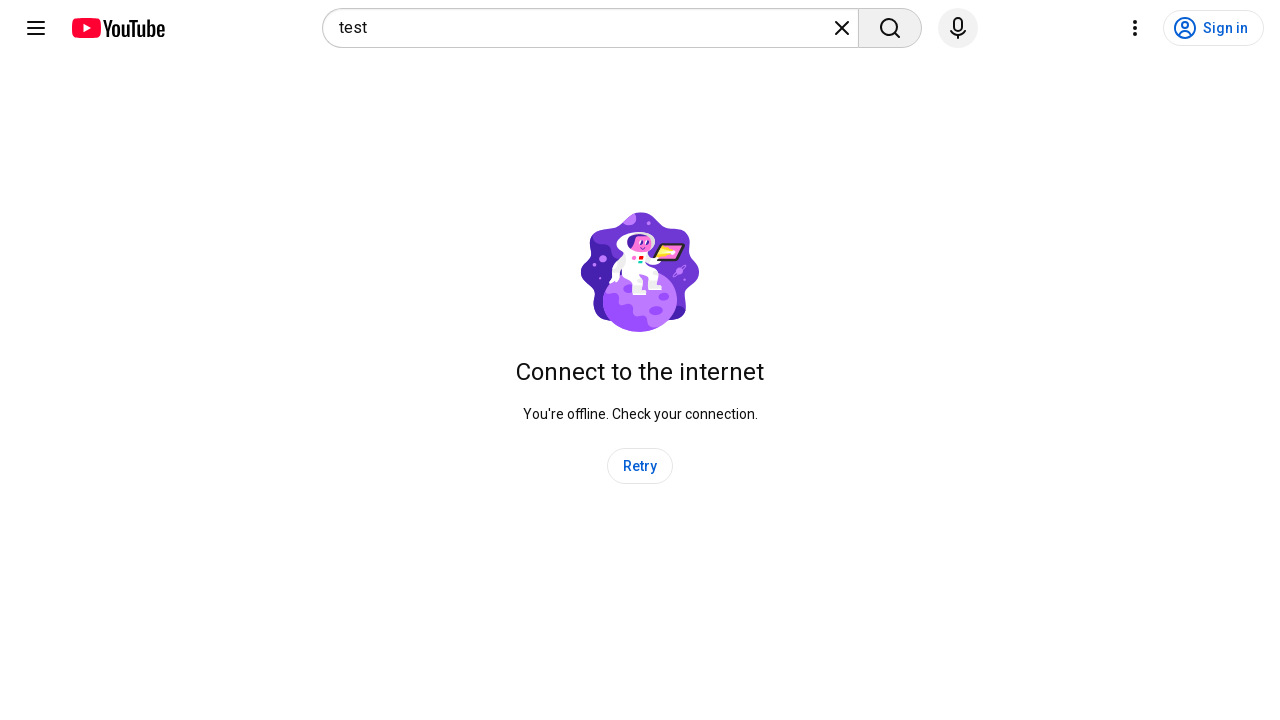